Demonstrates various Selenium locator strategies (ID, Name, CSS Selector, Link Text, XPath) on a practice website by filling form fields and clicking elements.

Starting URL: https://rahulshettyacademy.com/locatorspractice/

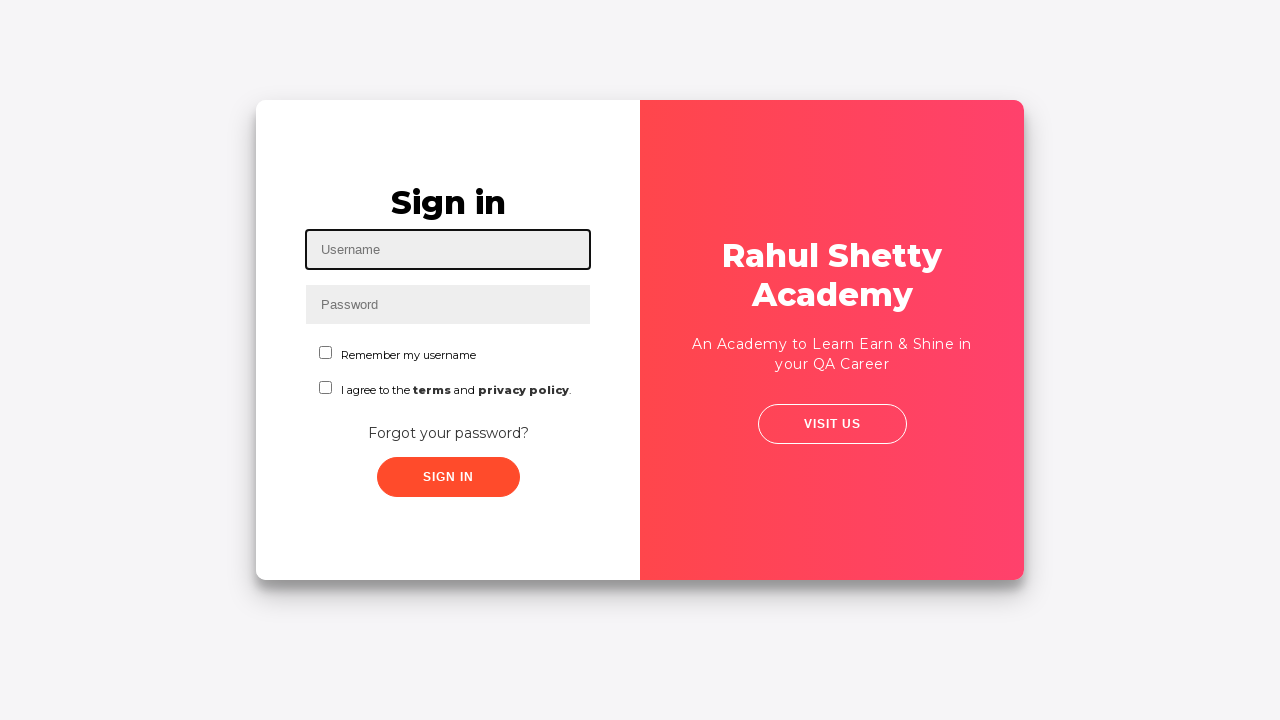

Filled username field with 'claudio' using ID locator on #inputUsername
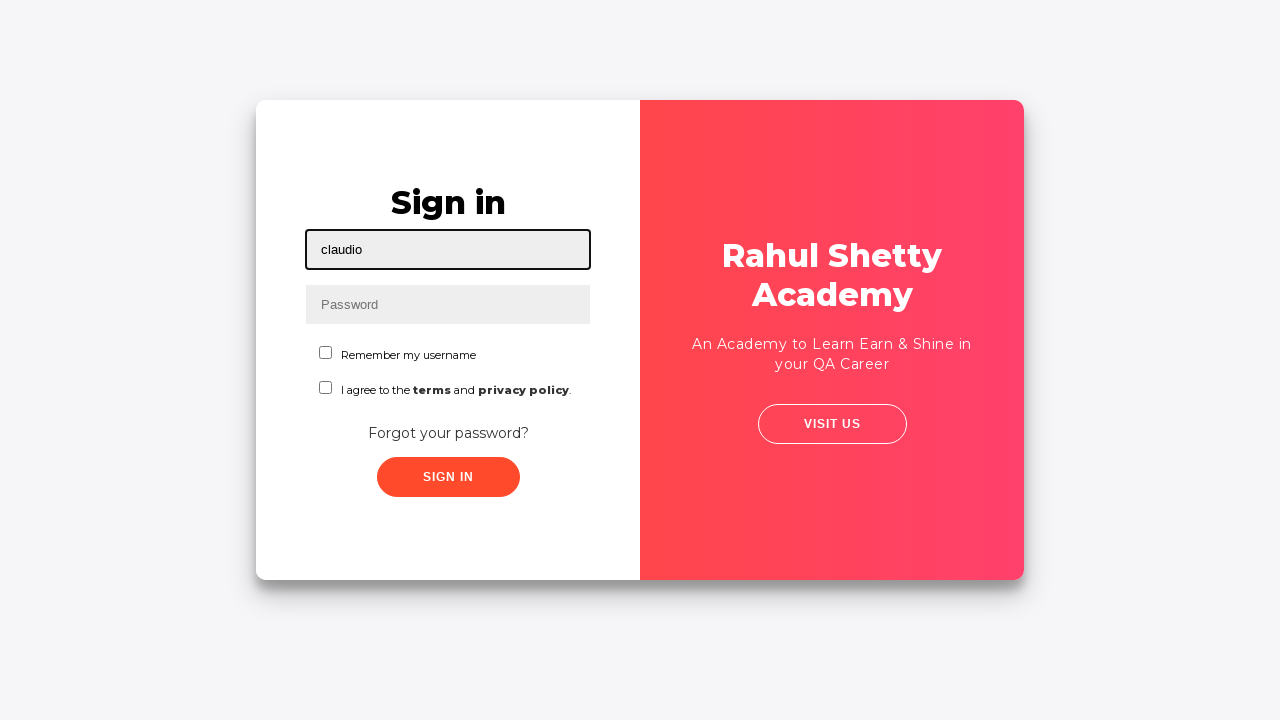

Filled password field with 'claudio' using NAME locator on input[name='inputPassword']
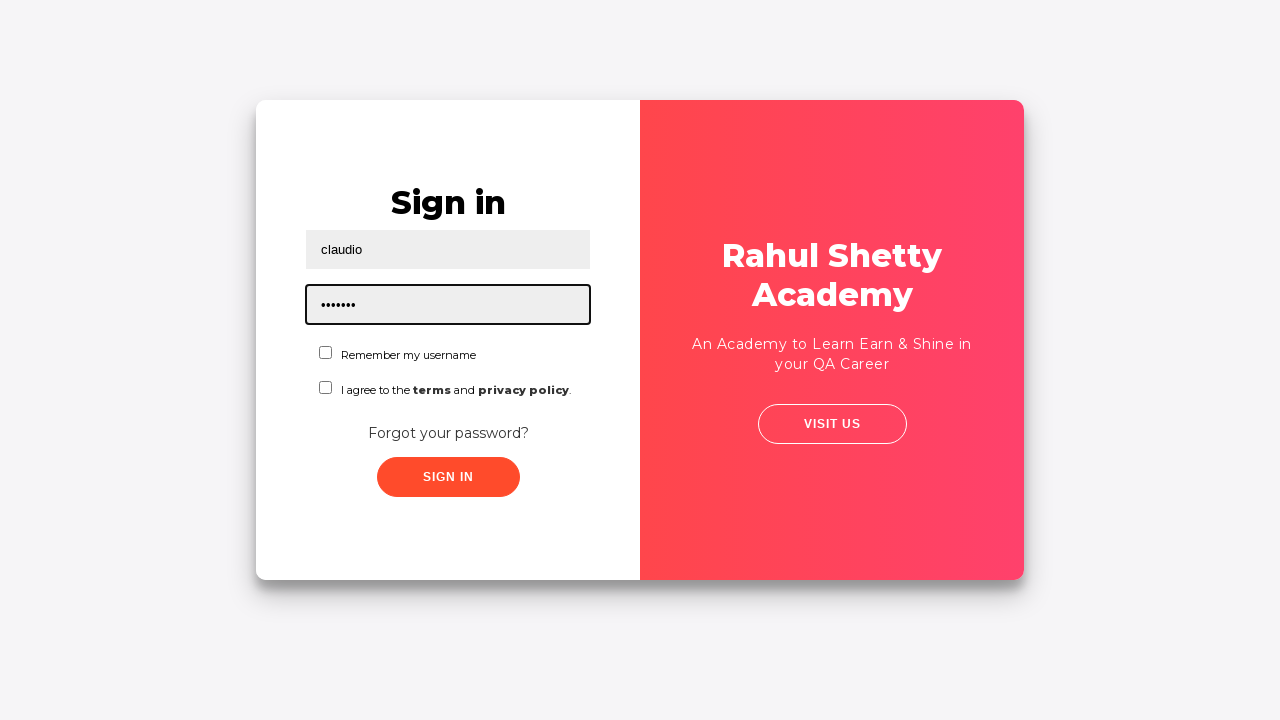

Waited for login button to be visible using CSS Selector
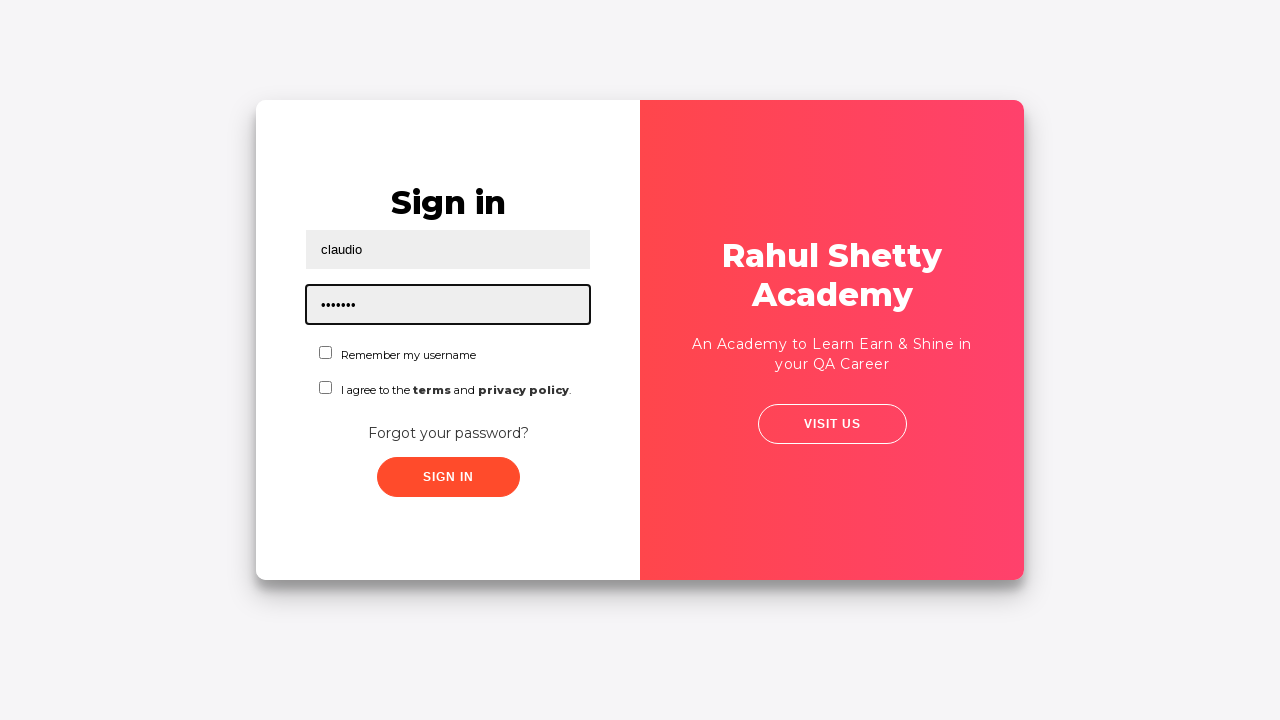

Waited for checkbox element to be visible using CSS Selector
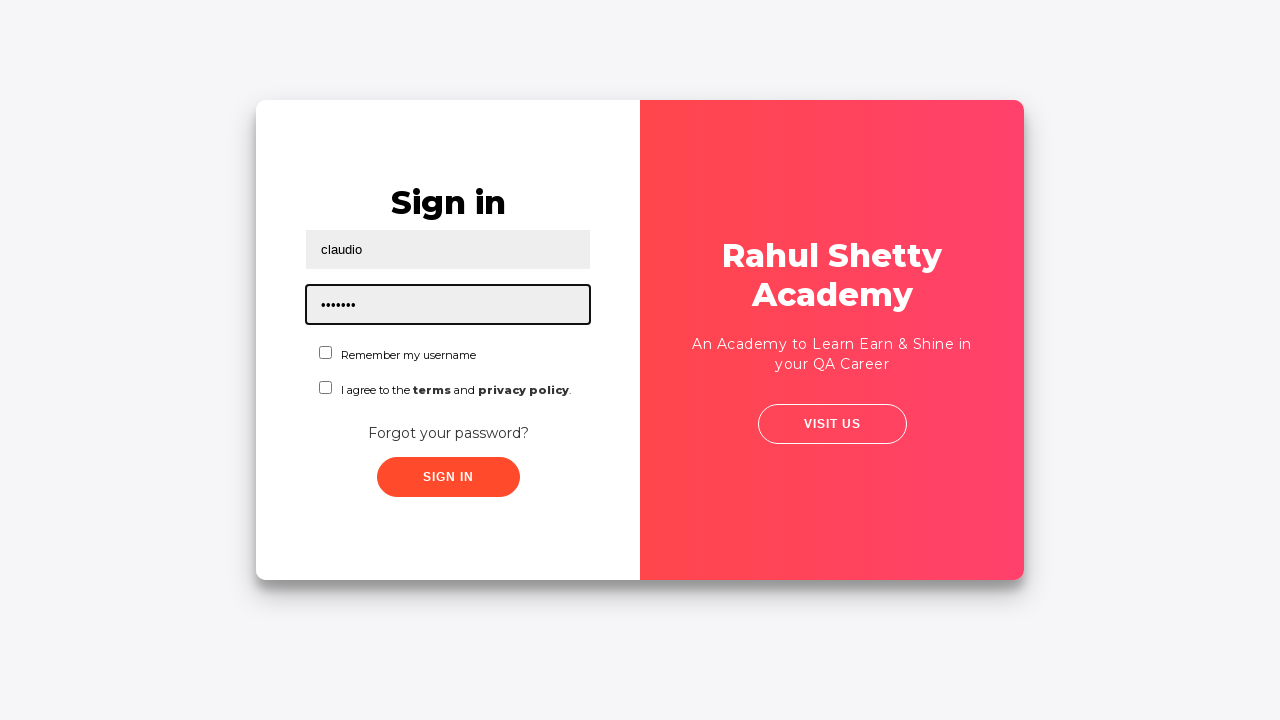

Clicked 'Forgot your password?' link using Link Text locator at (448, 433) on text=Forgot your password?
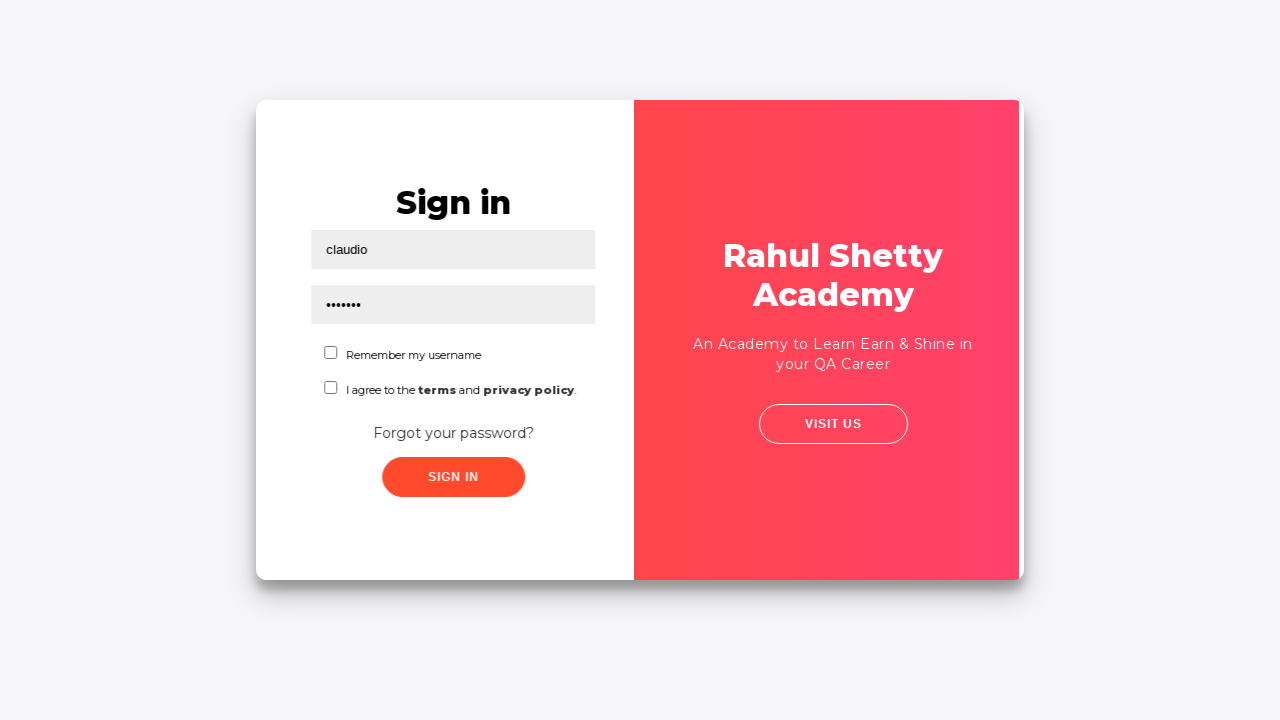

Filled name field with 'claudio' using XPath locator on //input[@placeholder='Name']
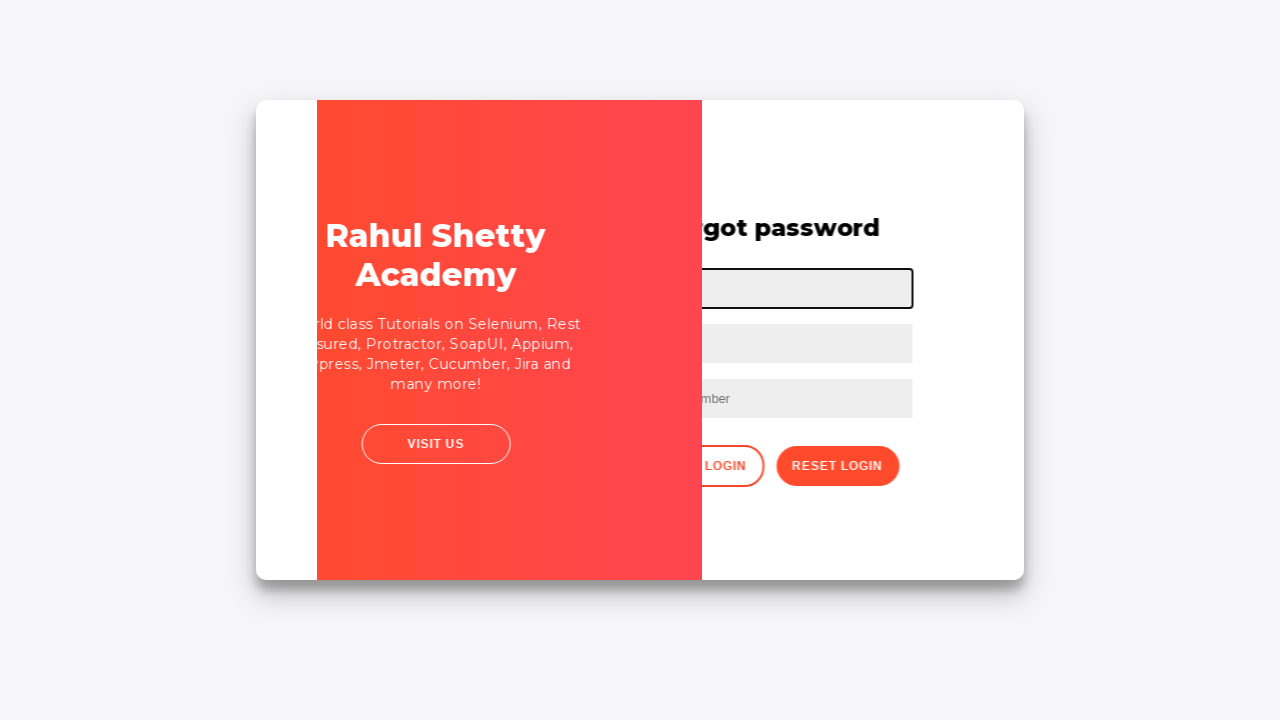

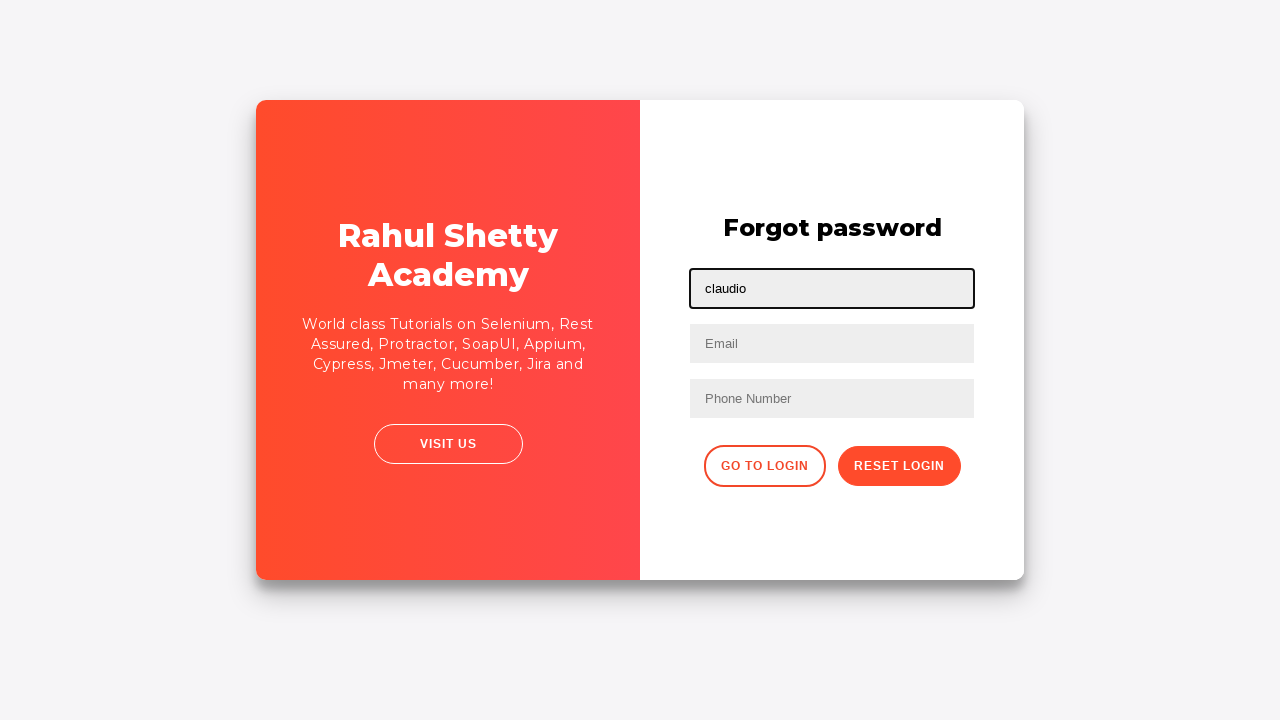